Tests the Playwright documentation site by navigating to the homepage, clicking "Get Started", verifying the Installation page loads, then selecting Java from the language dropdown to navigate to the Java documentation.

Starting URL: https://playwright.dev

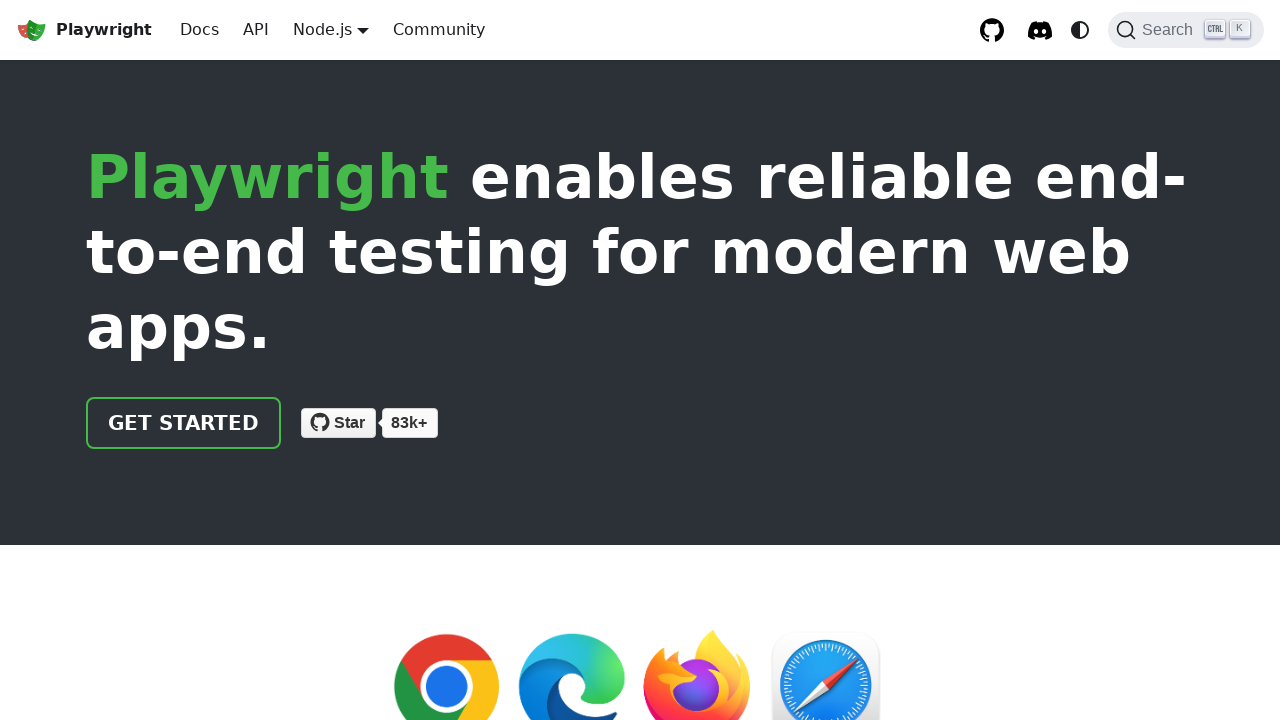

Waited for page to reach domcontentloaded state
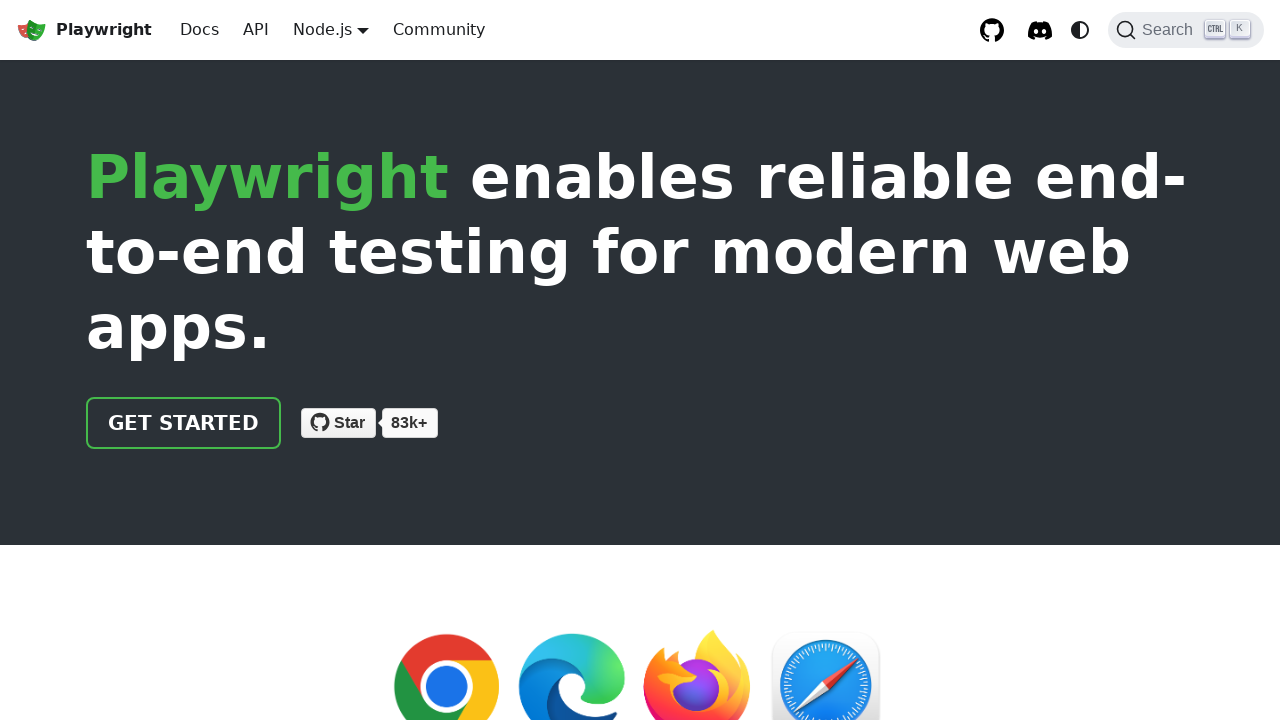

Located 'Get Started' link
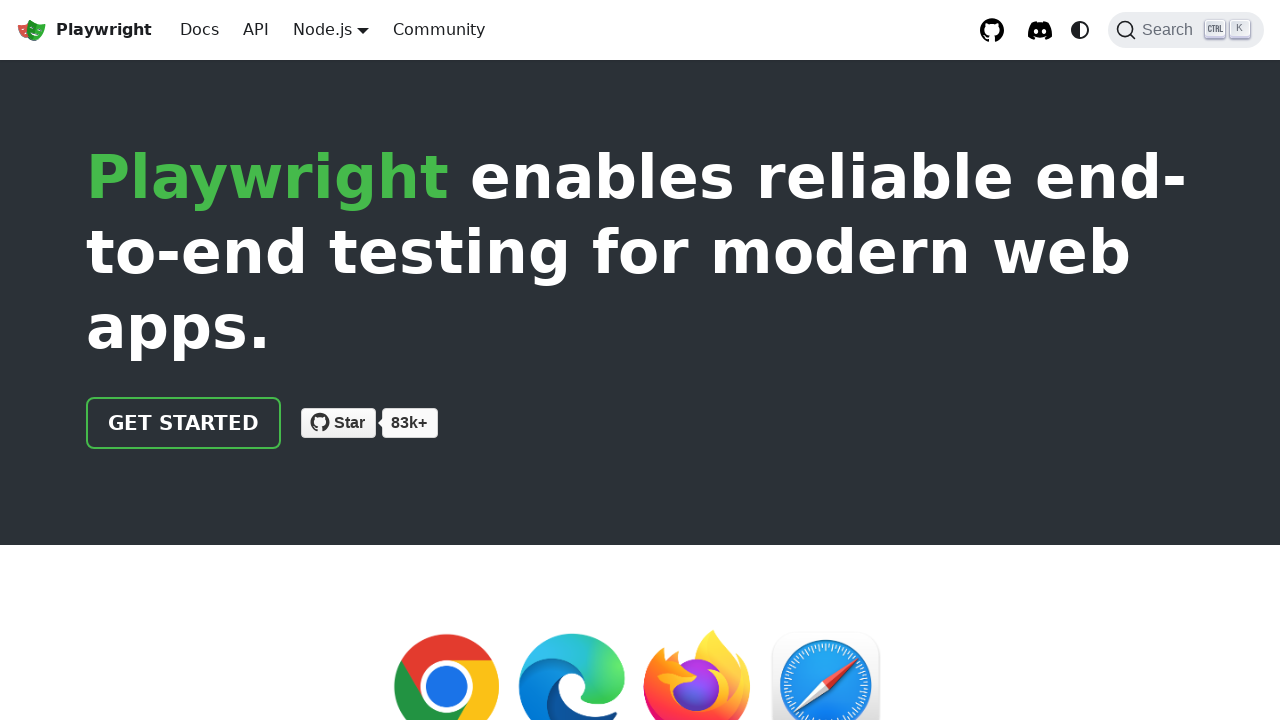

Clicked 'Get Started' link at (184, 423) on internal:role=link[name="Get Started"i]
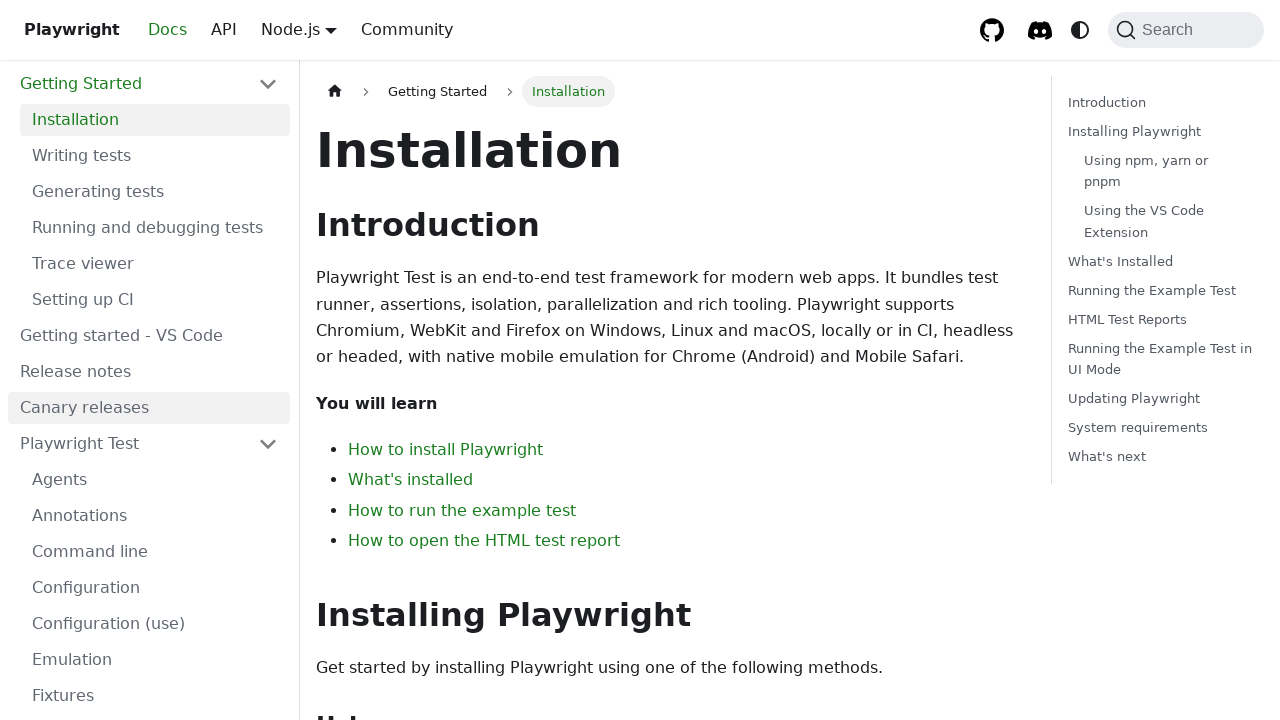

Installation page loaded and heading is visible
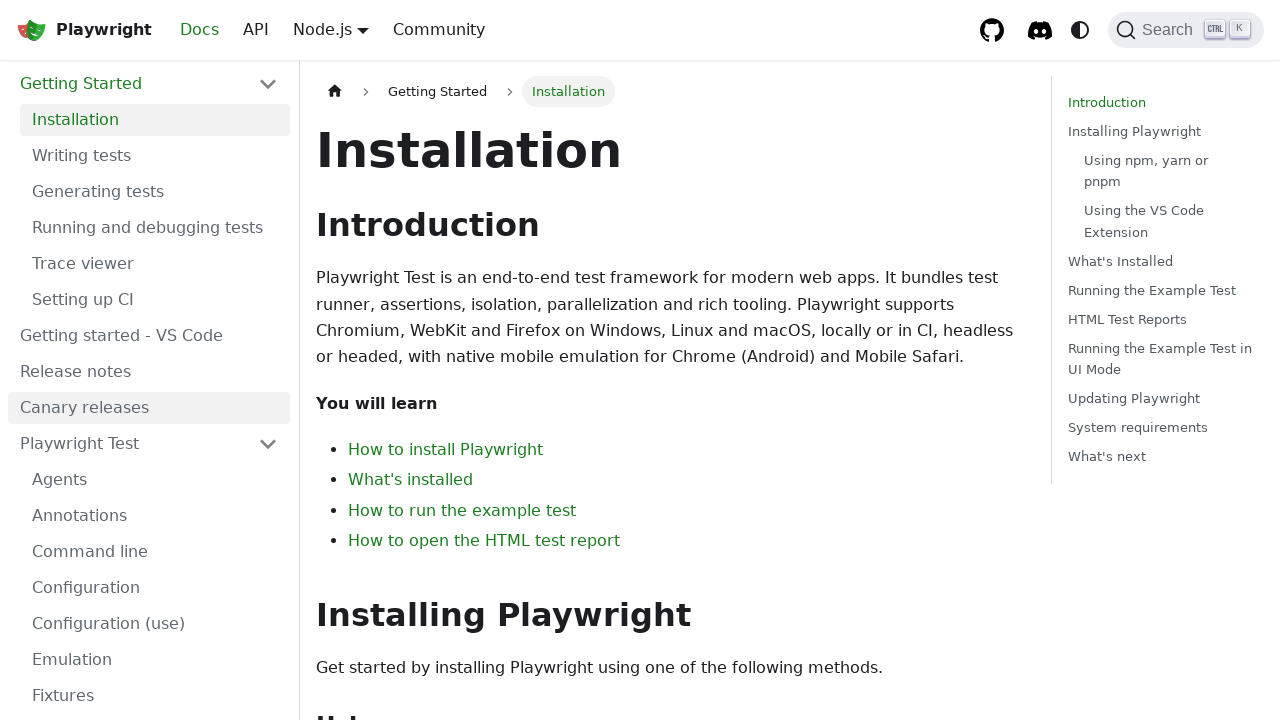

Located language dropdown element
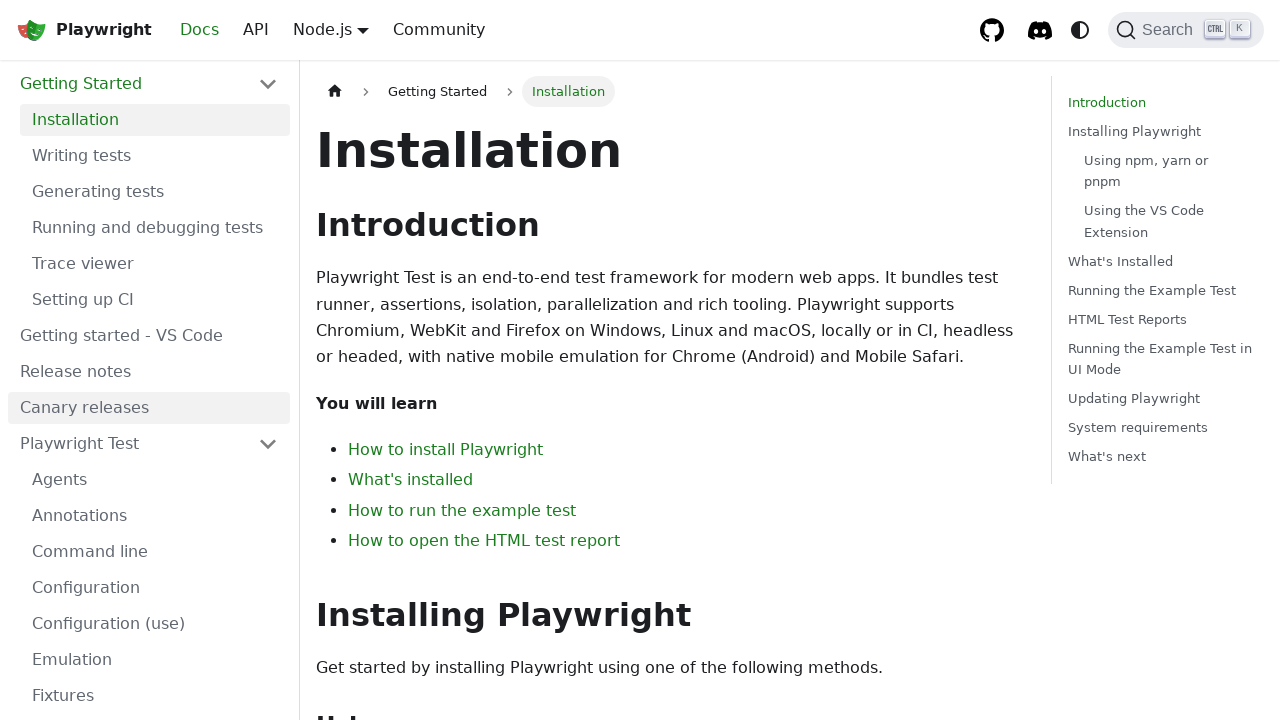

Hovered over language dropdown to reveal options at (322, 29) on xpath=//a[@class='navbar__link']
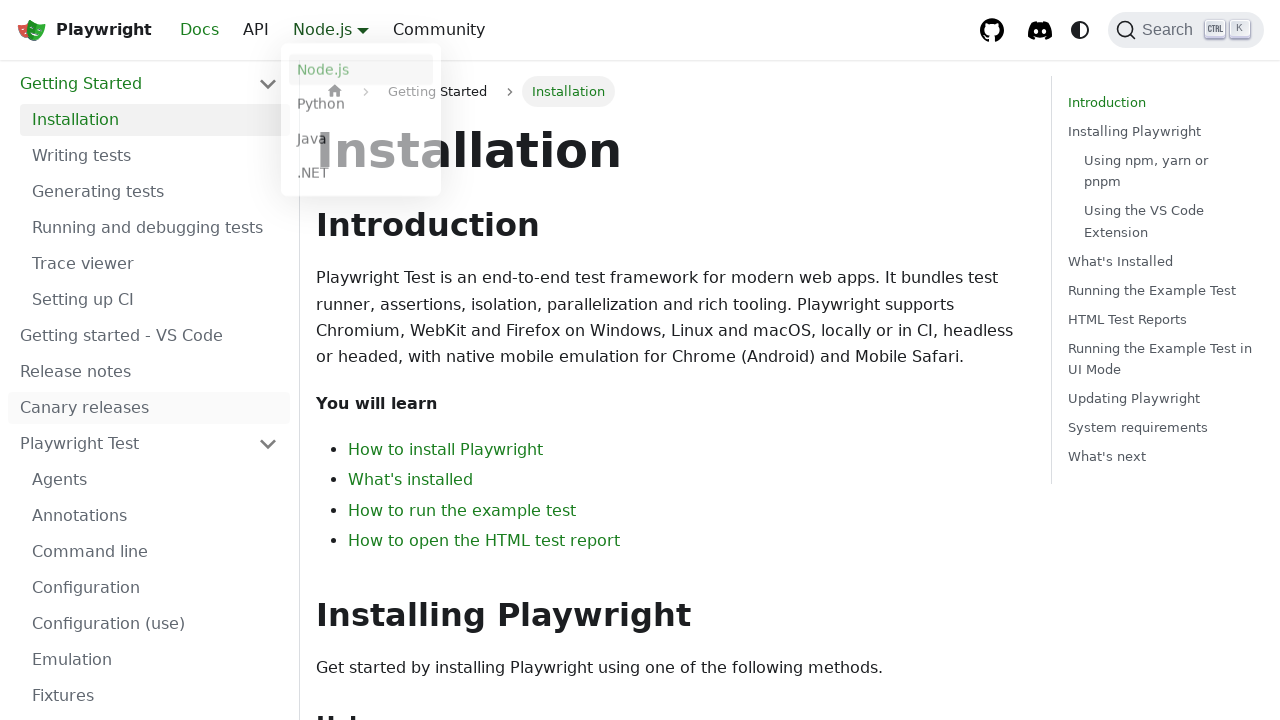

Located Java option in dropdown menu
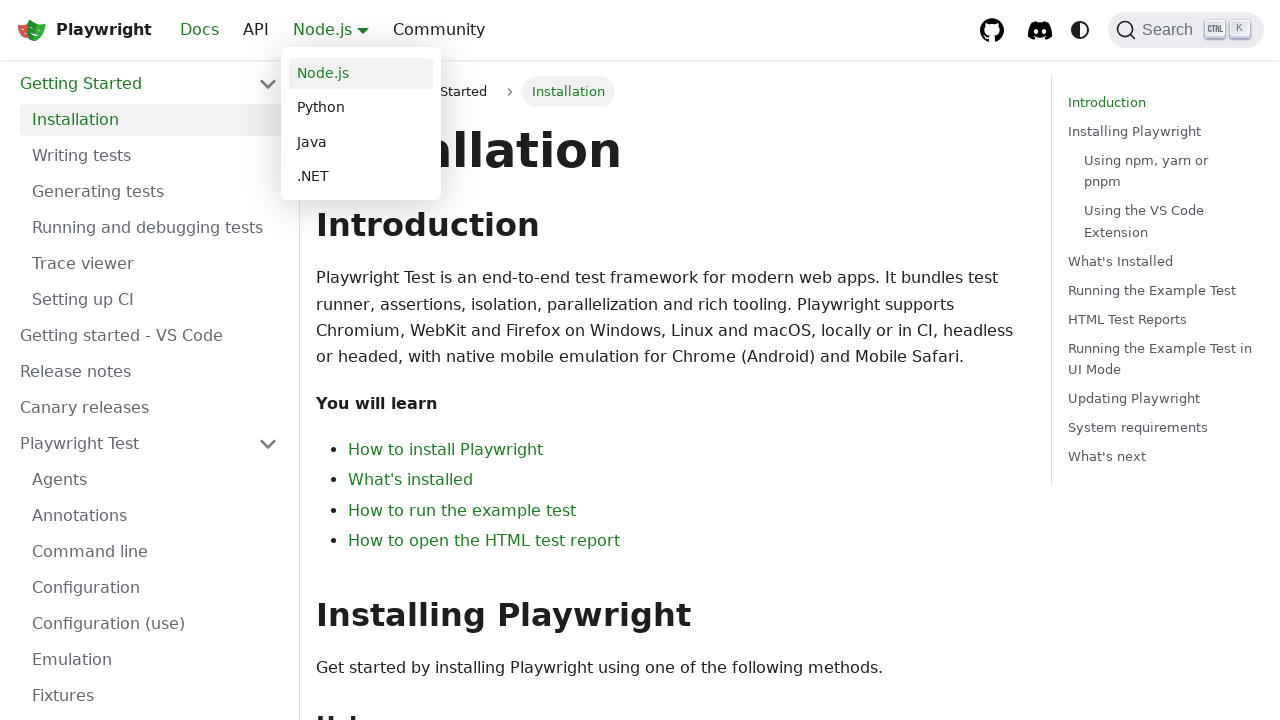

Clicked Java option from language dropdown at (361, 142) on xpath=//li[./a[text()='Java']]
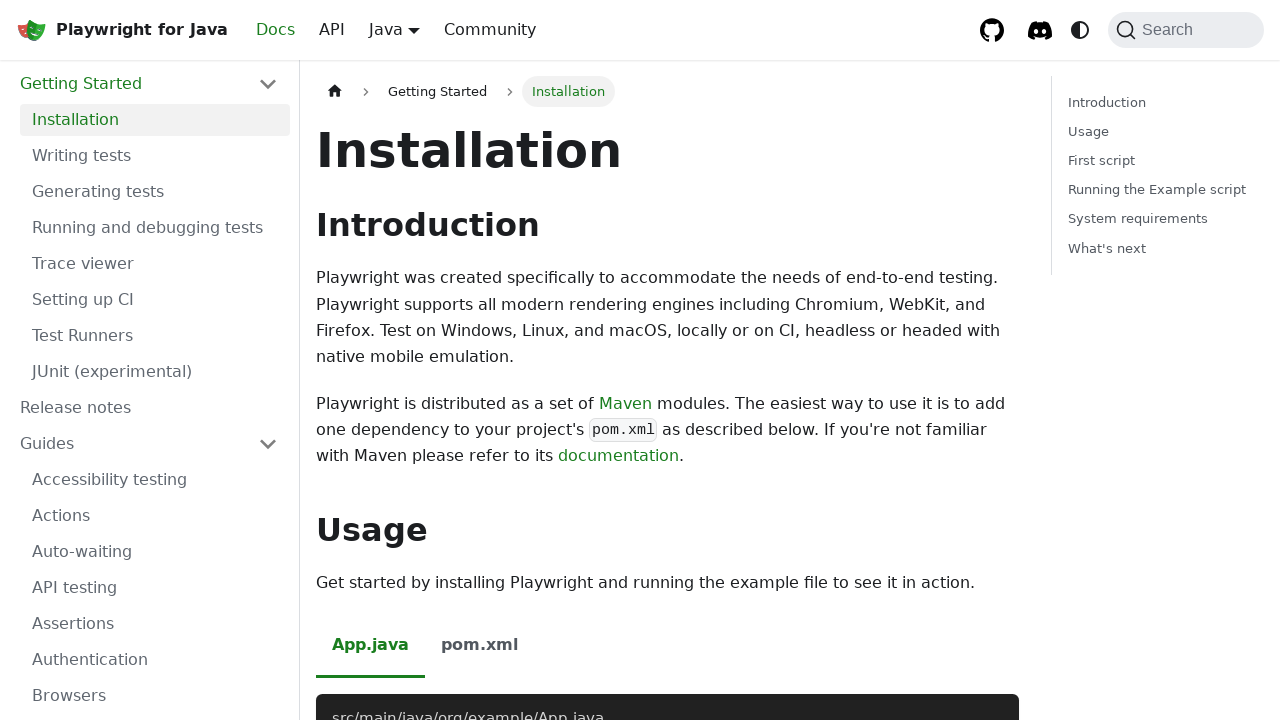

Navigated to Java documentation page
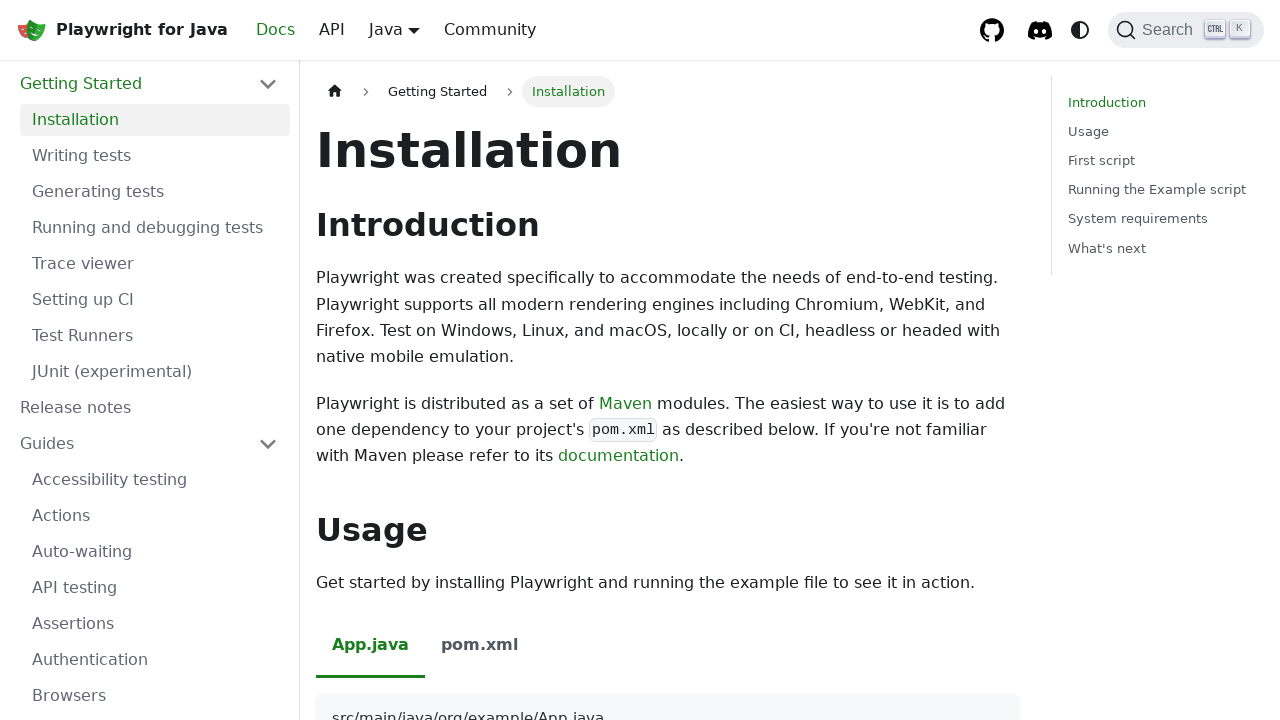

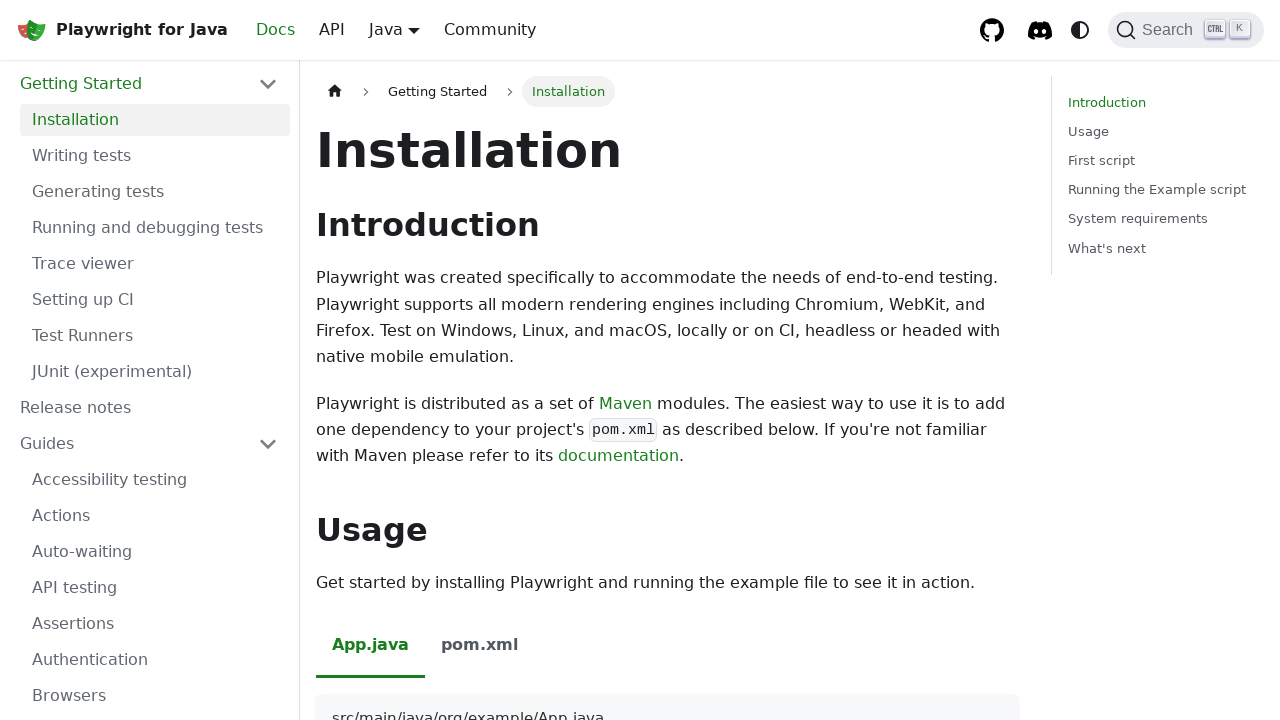